Tests static dropdown selection functionality by selecting options using three different methods: by index, by visible text, and by value on a currency dropdown.

Starting URL: https://rahulshettyacademy.com/dropdownsPractise/

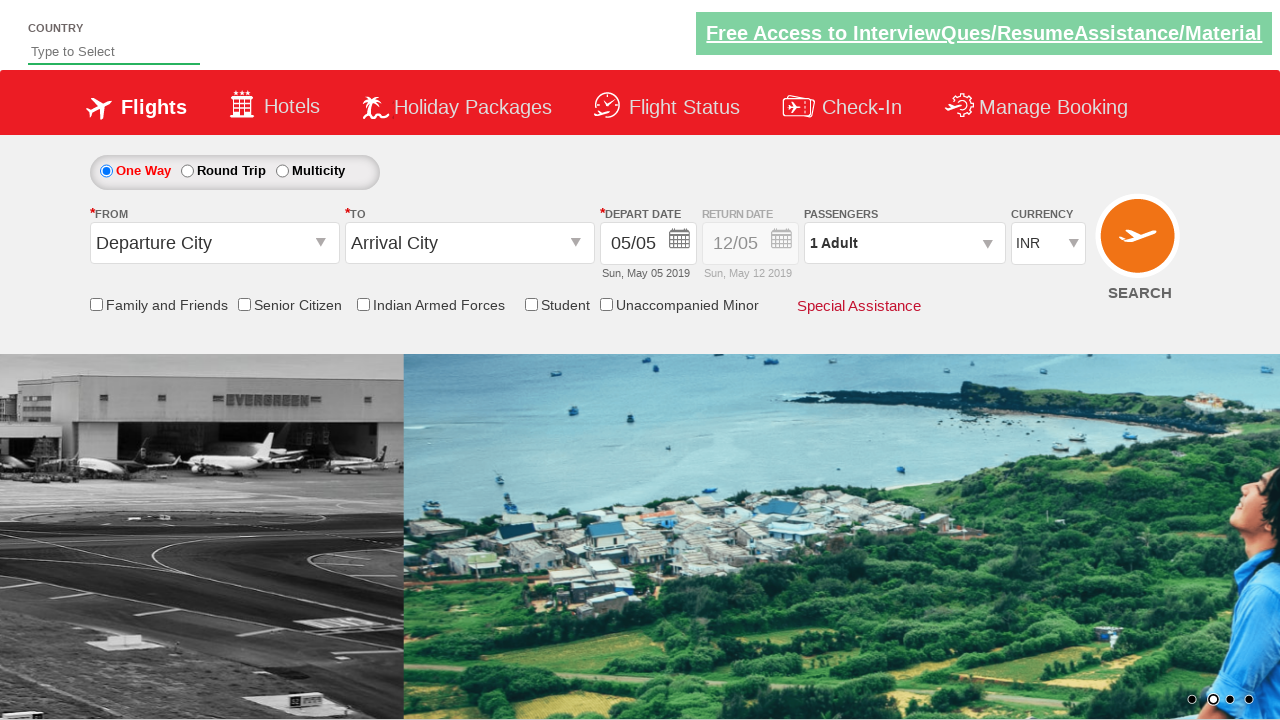

Selected currency dropdown option by index 3 on #ctl00_mainContent_DropDownListCurrency
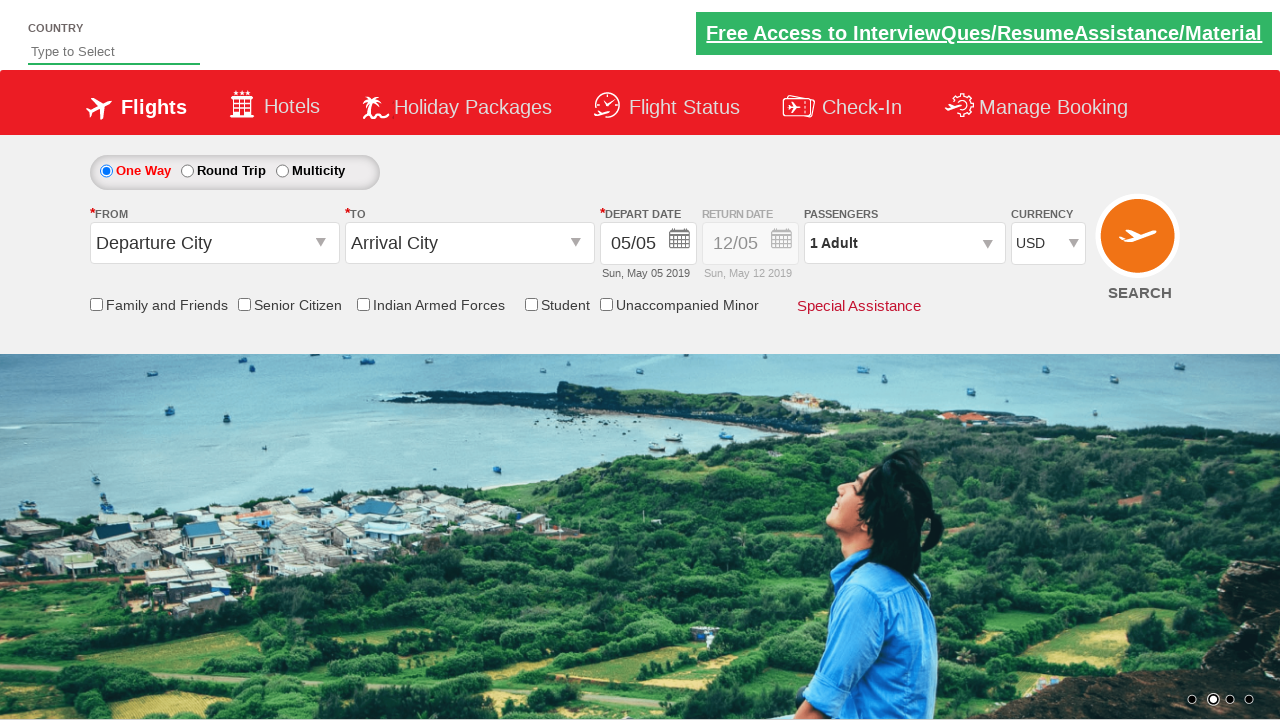

Selected currency dropdown option 'AED' by visible text on #ctl00_mainContent_DropDownListCurrency
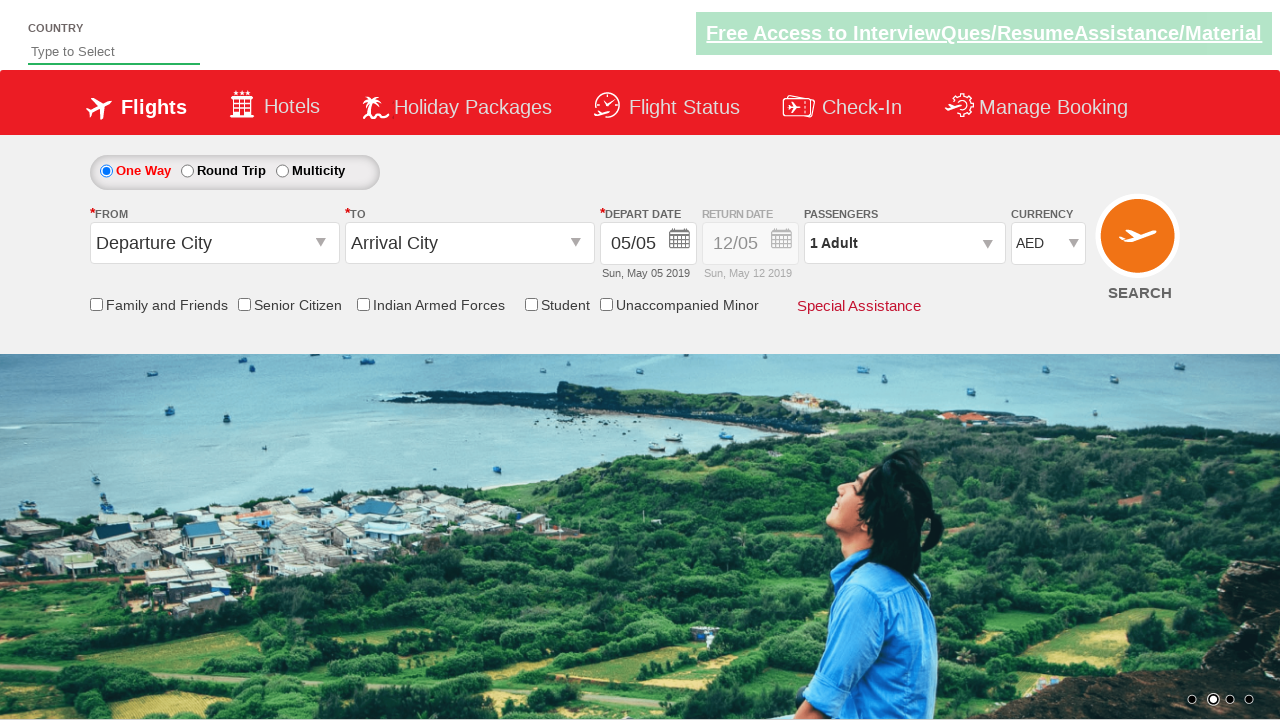

Selected currency dropdown option 'INR' by value on #ctl00_mainContent_DropDownListCurrency
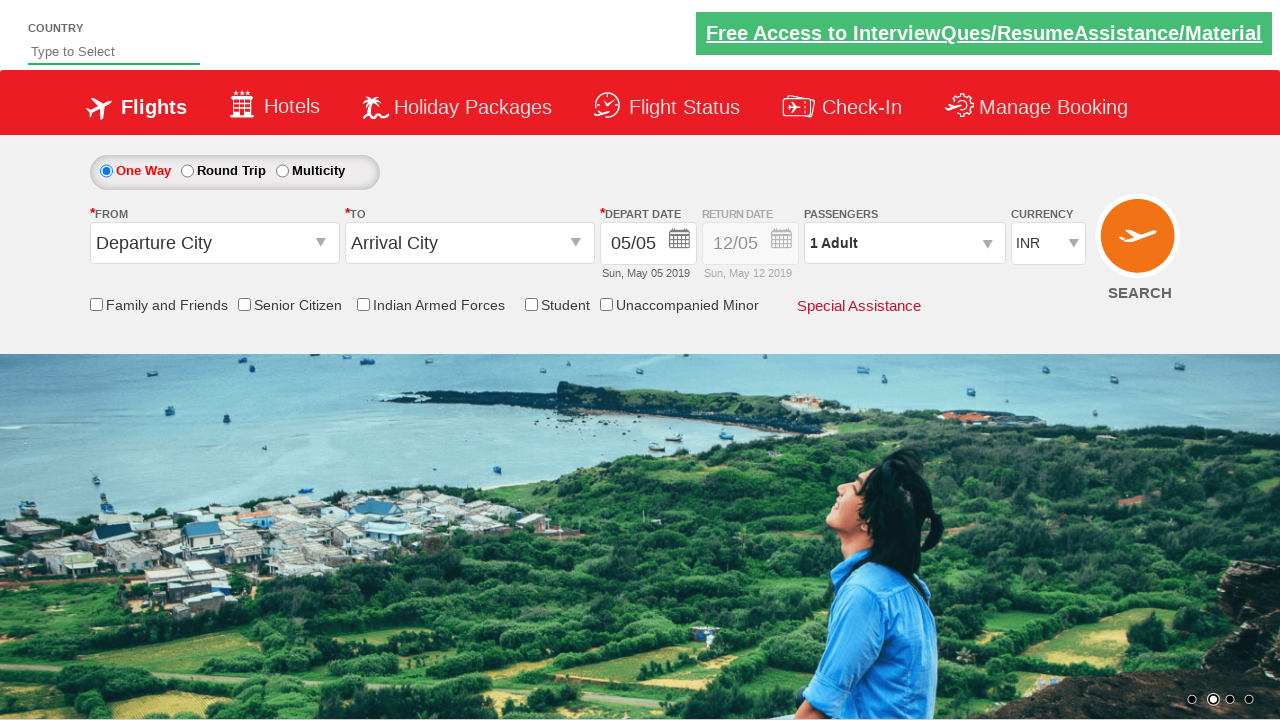

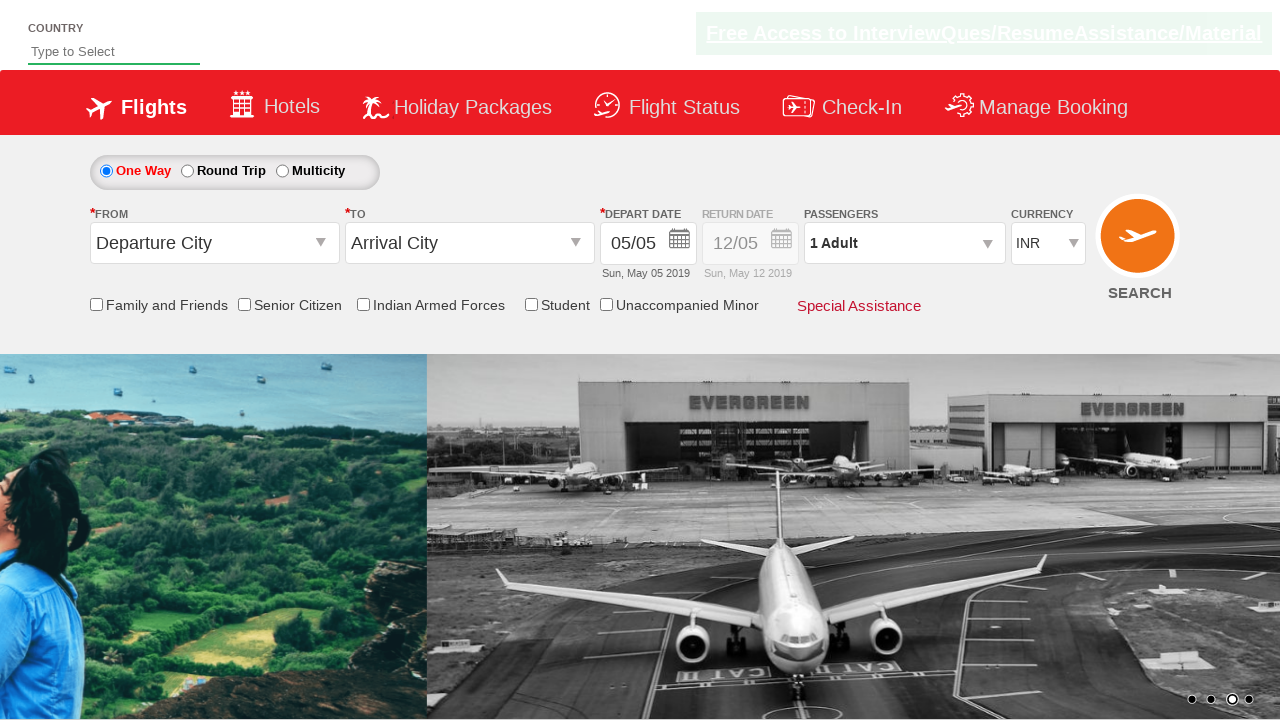